Tests autocomplete functionality by typing a character in an input field and selecting an option from the autocomplete dropdown

Starting URL: http://seleniumpractise.blogspot.com/2016/08/how-to-handle-autocomplete-feature-in.html

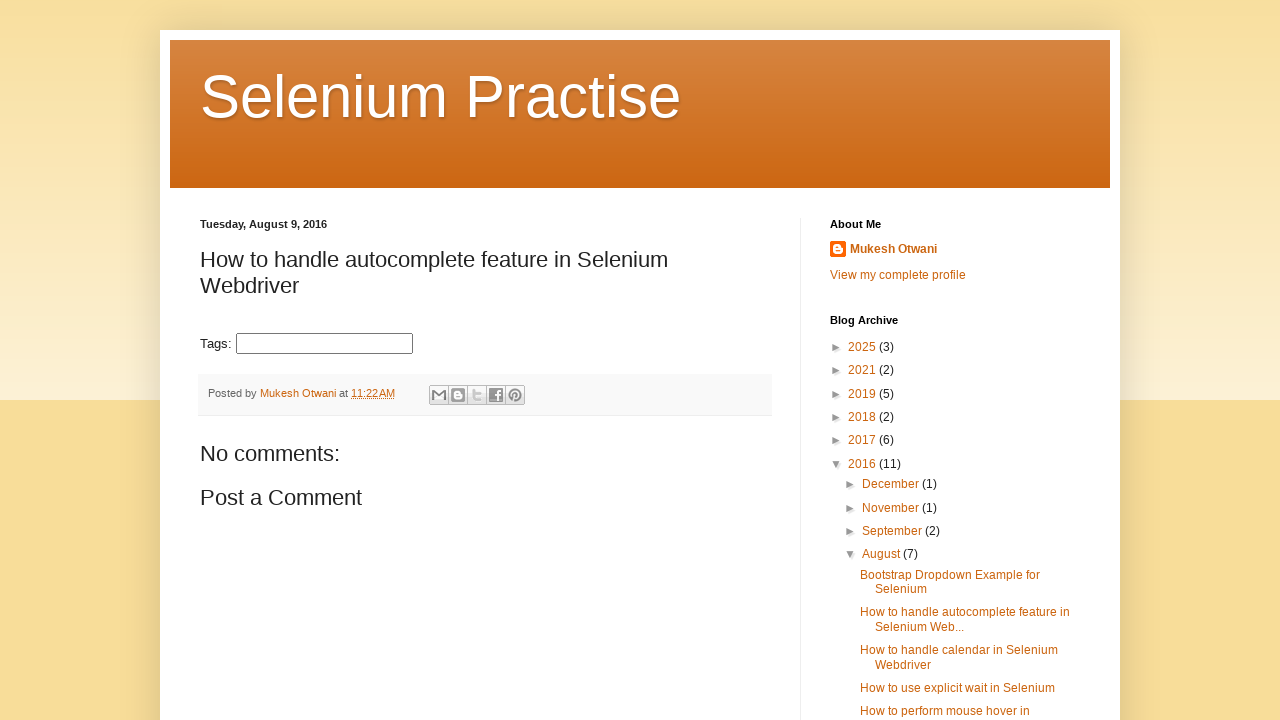

Typed 'a' in the autocomplete input field on input#tags
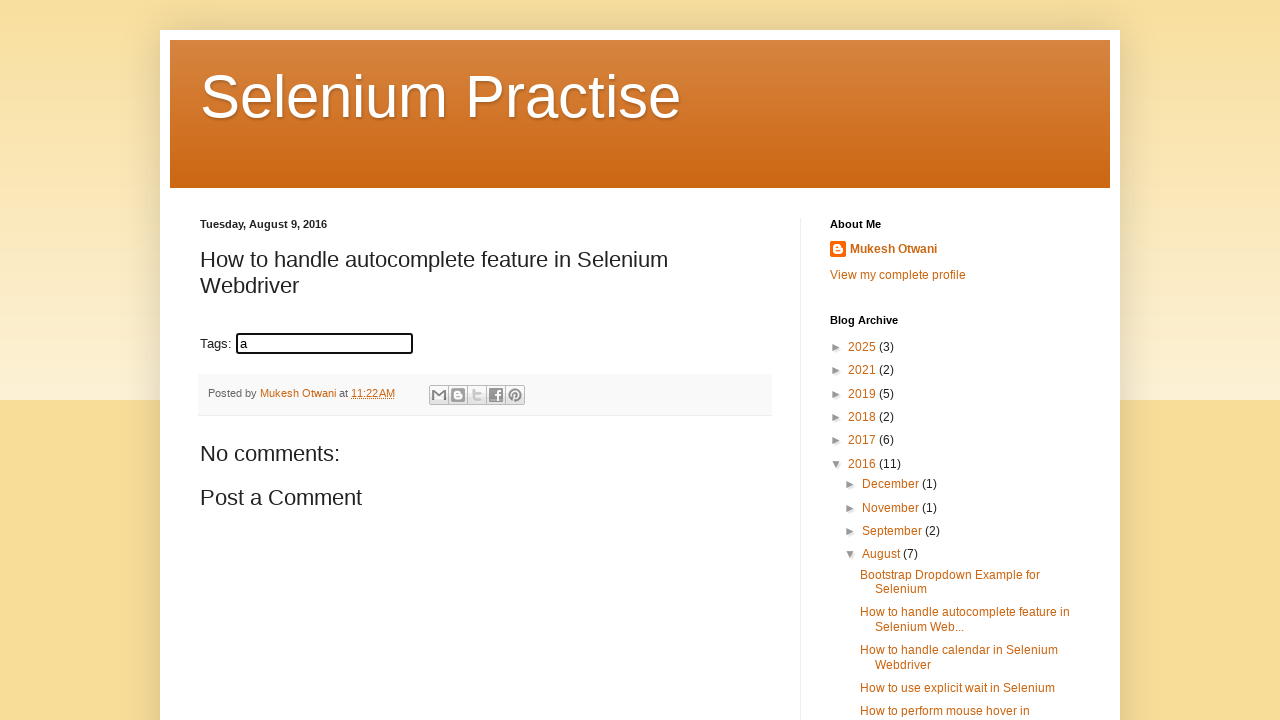

Autocomplete dropdown appeared
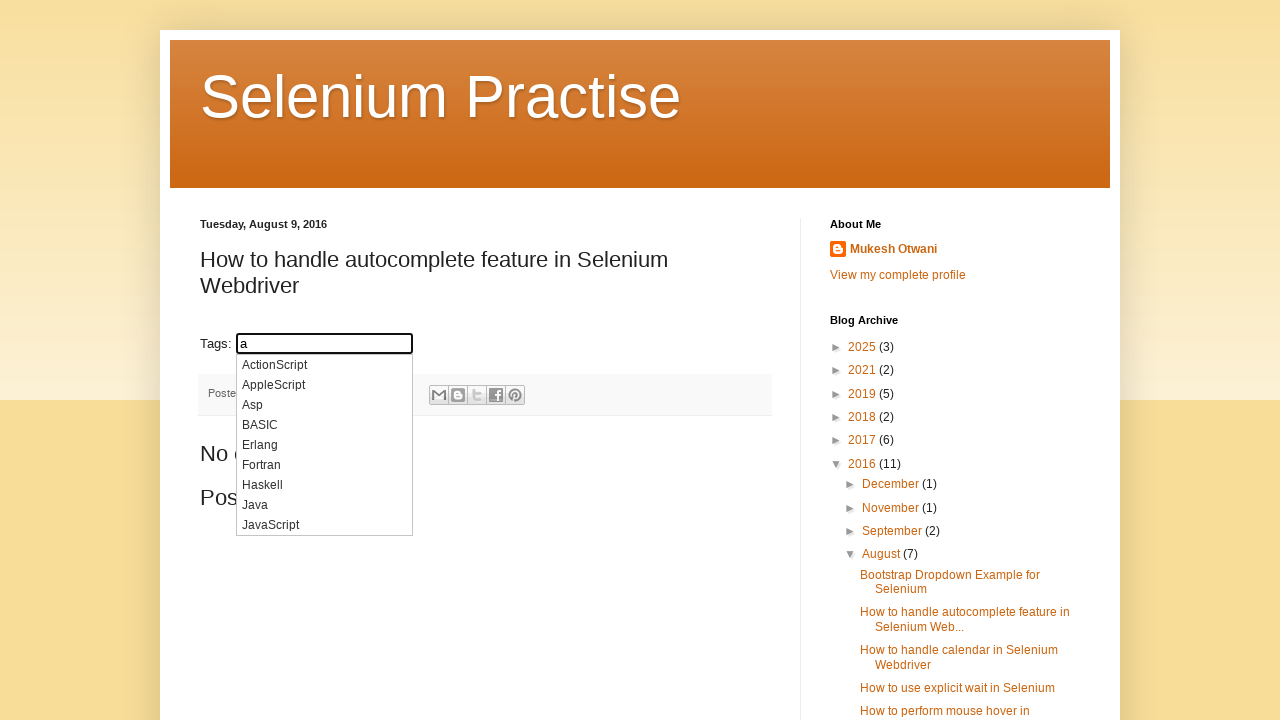

Selected 7th item from autocomplete dropdown at (324, 485) on ul#ui-id-1 li:nth-child(7)
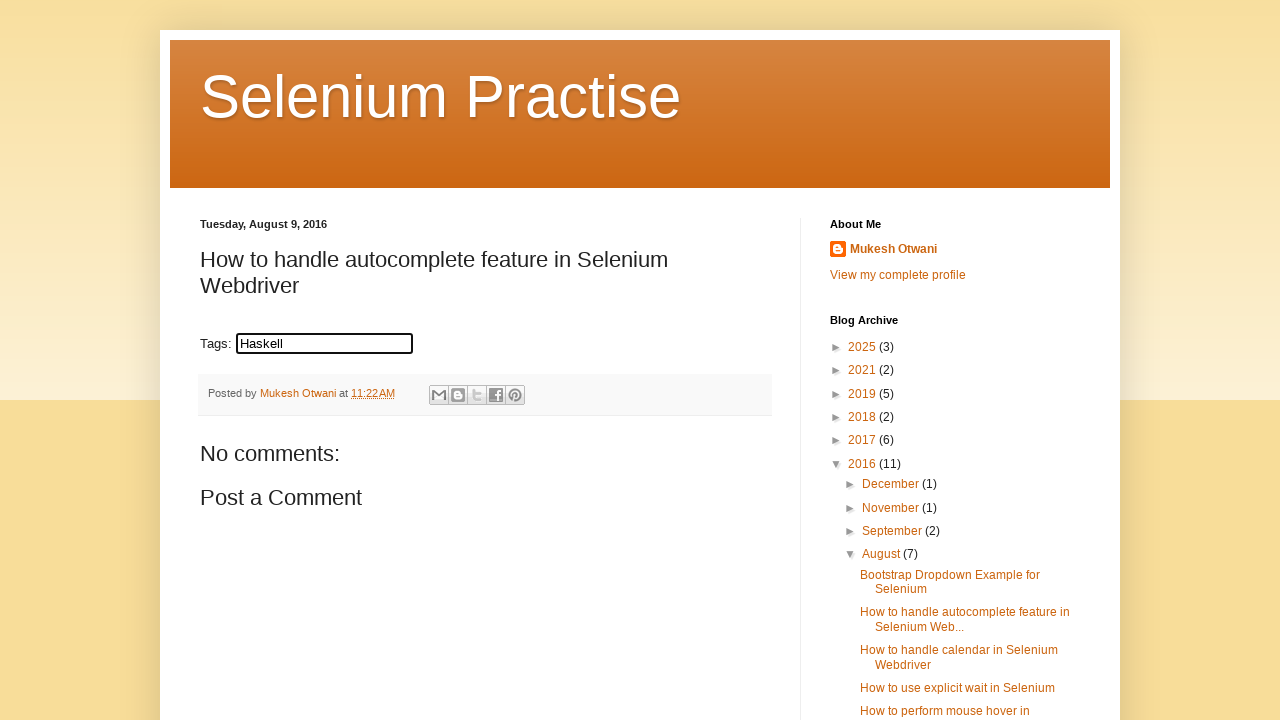

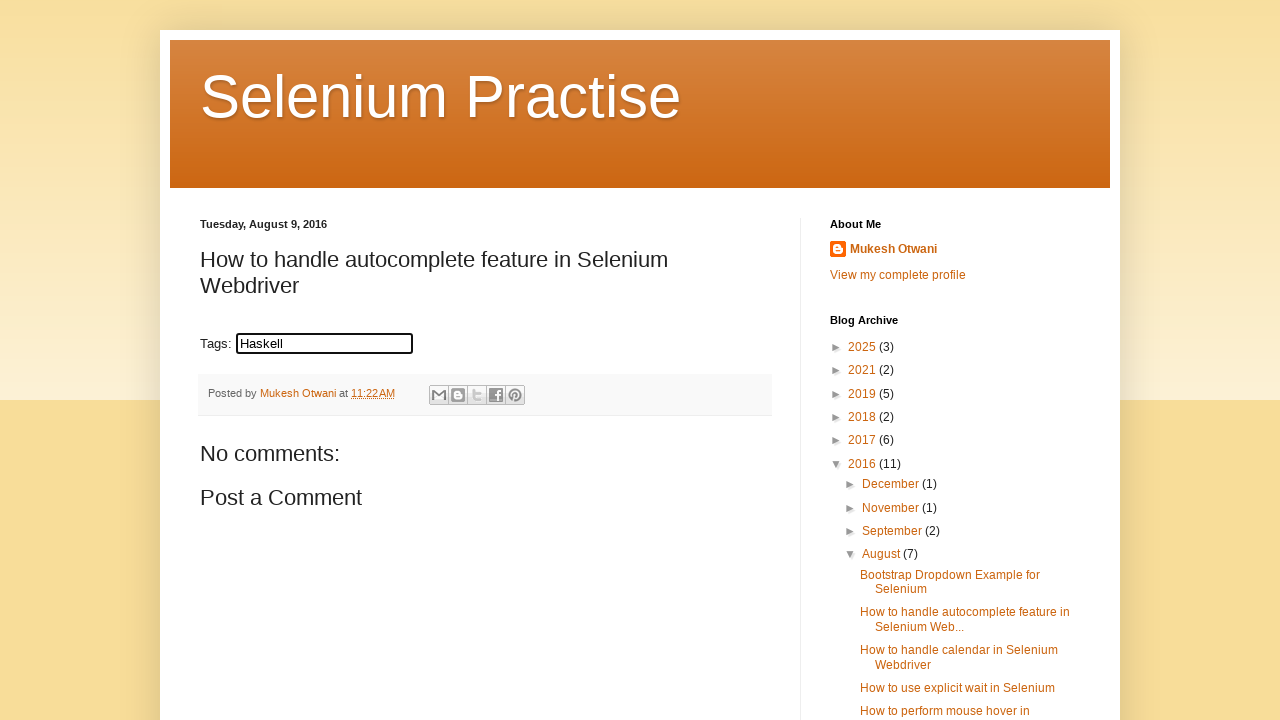